Opens Flipkart website and closes the login popup if it appears

Starting URL: https://www.flipkart.com/

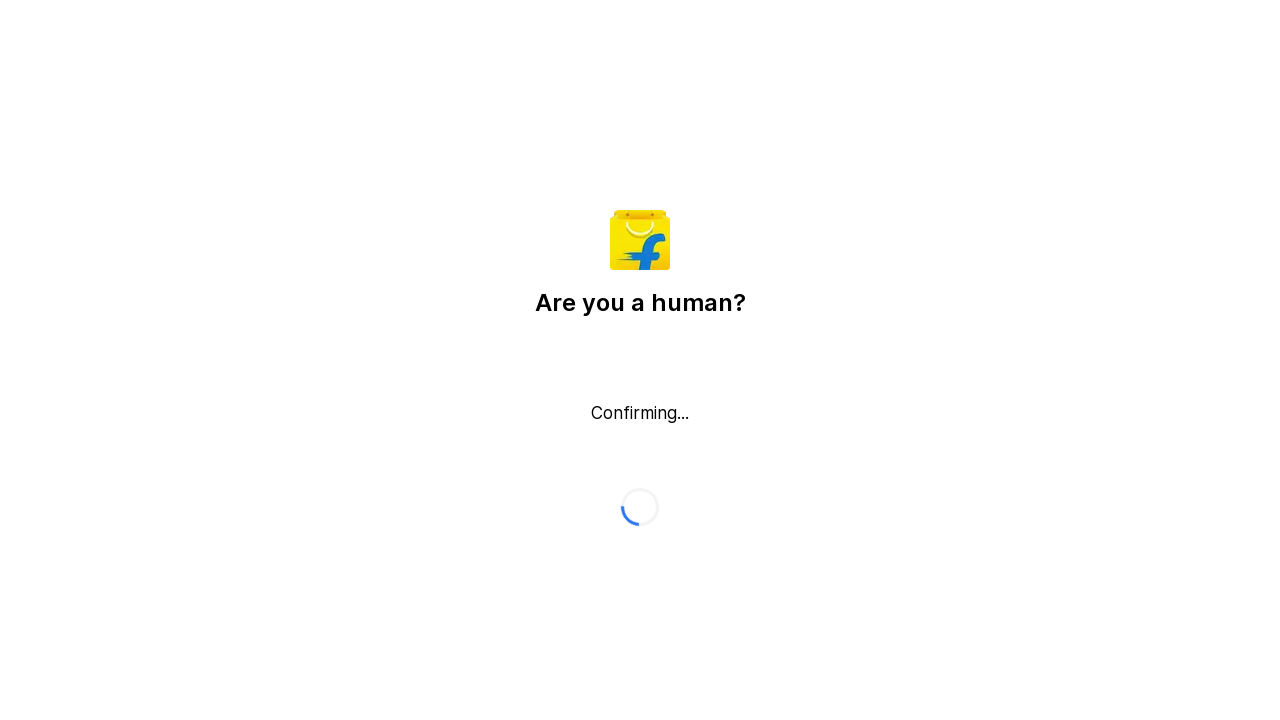

Login popup did not appear, continuing without closing it
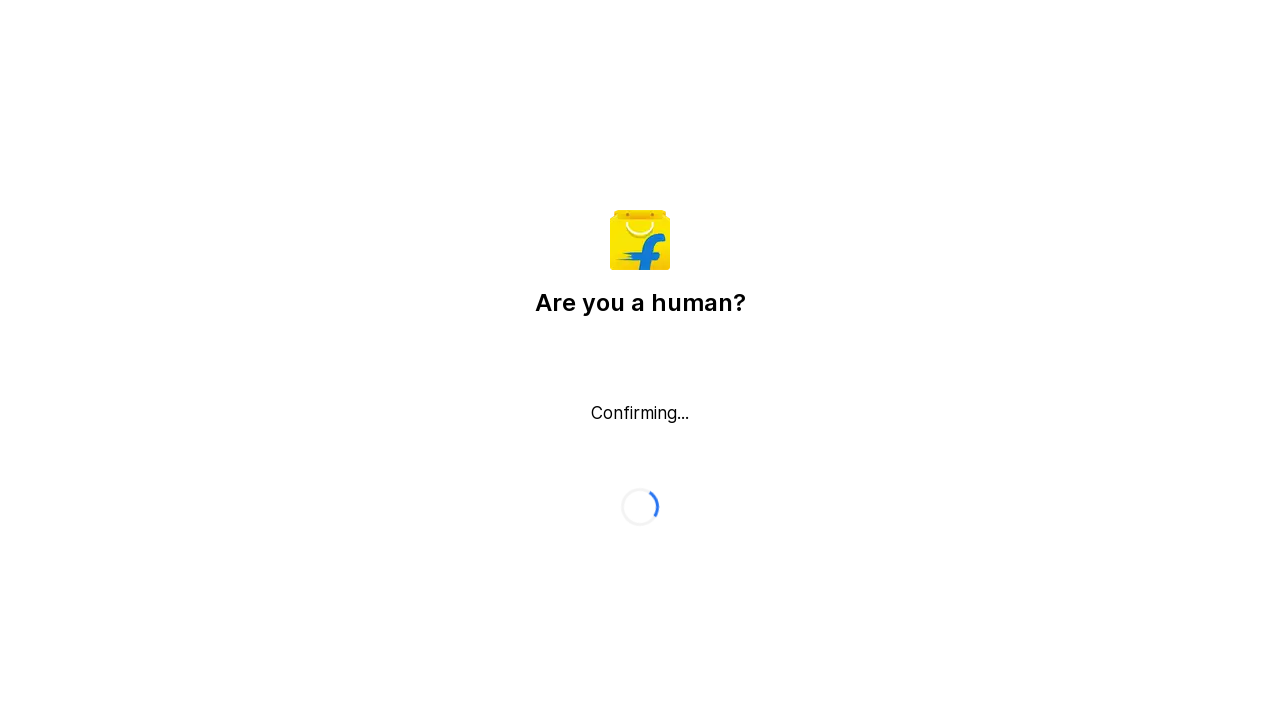

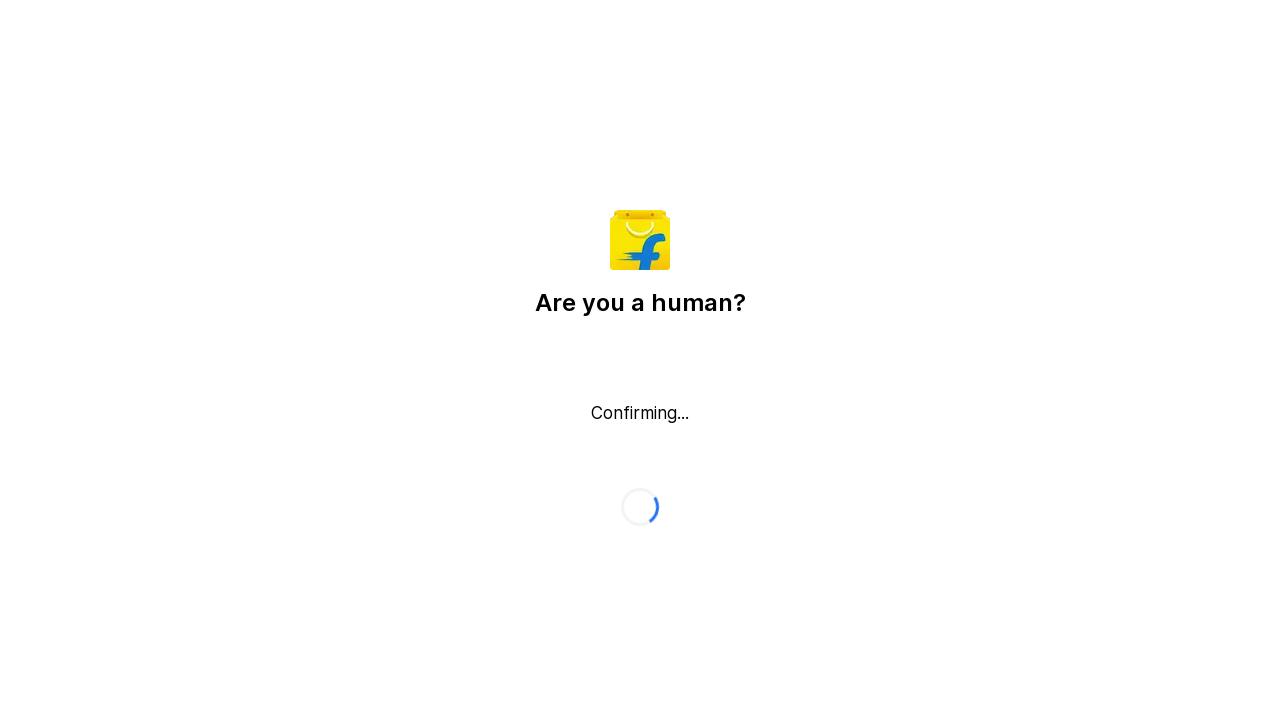